Tests the waits functionality on LeafGround by navigating to the Element section, clicking on Waits, triggering a visibility wait button, and verifying that an element becomes visible after waiting.

Starting URL: https://www.leafground.com/

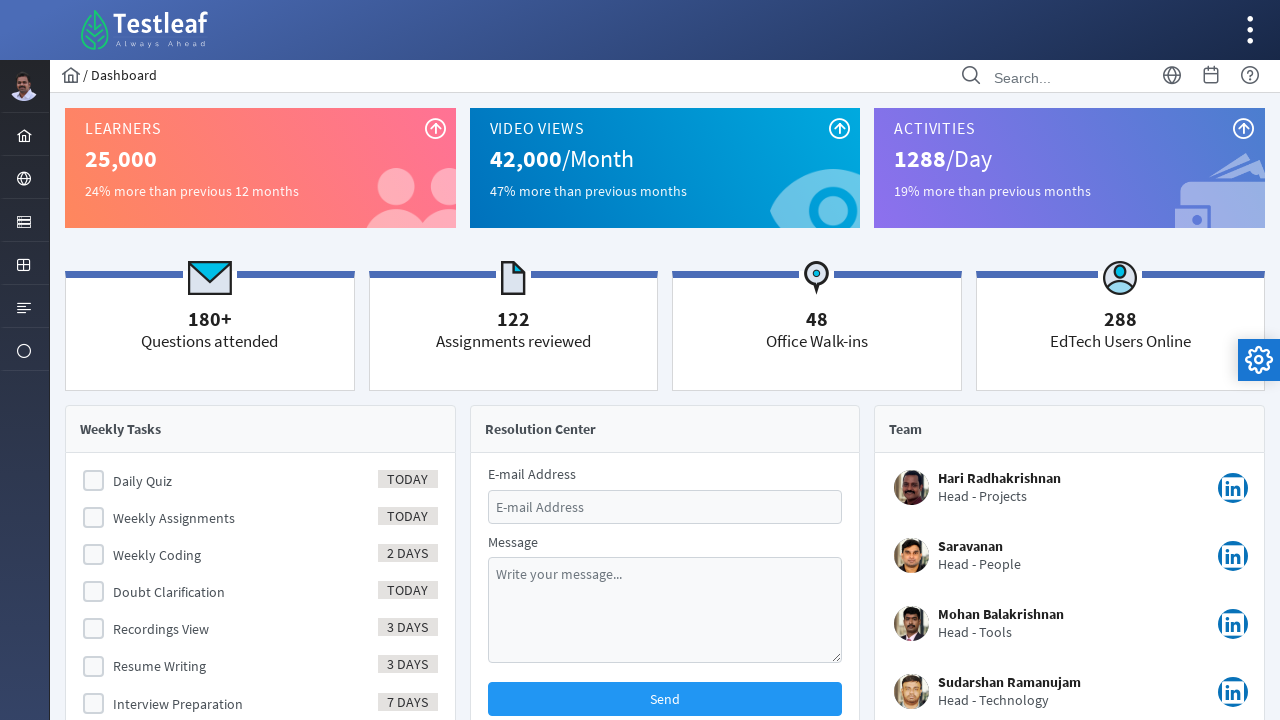

Clicked on Element menu item at (24, 220) on xpath=//span[text()='Element']/ancestor::a
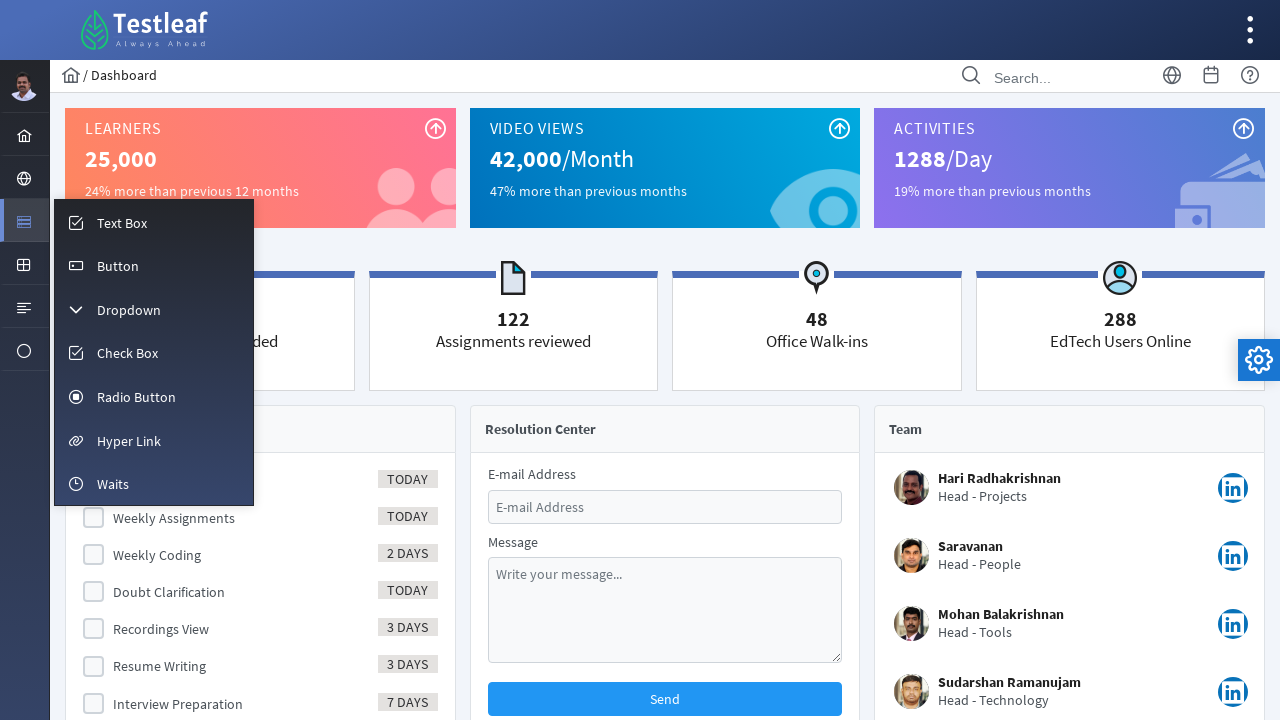

Clicked on Waits submenu at (113, 484) on xpath=//span[text()='Waits']
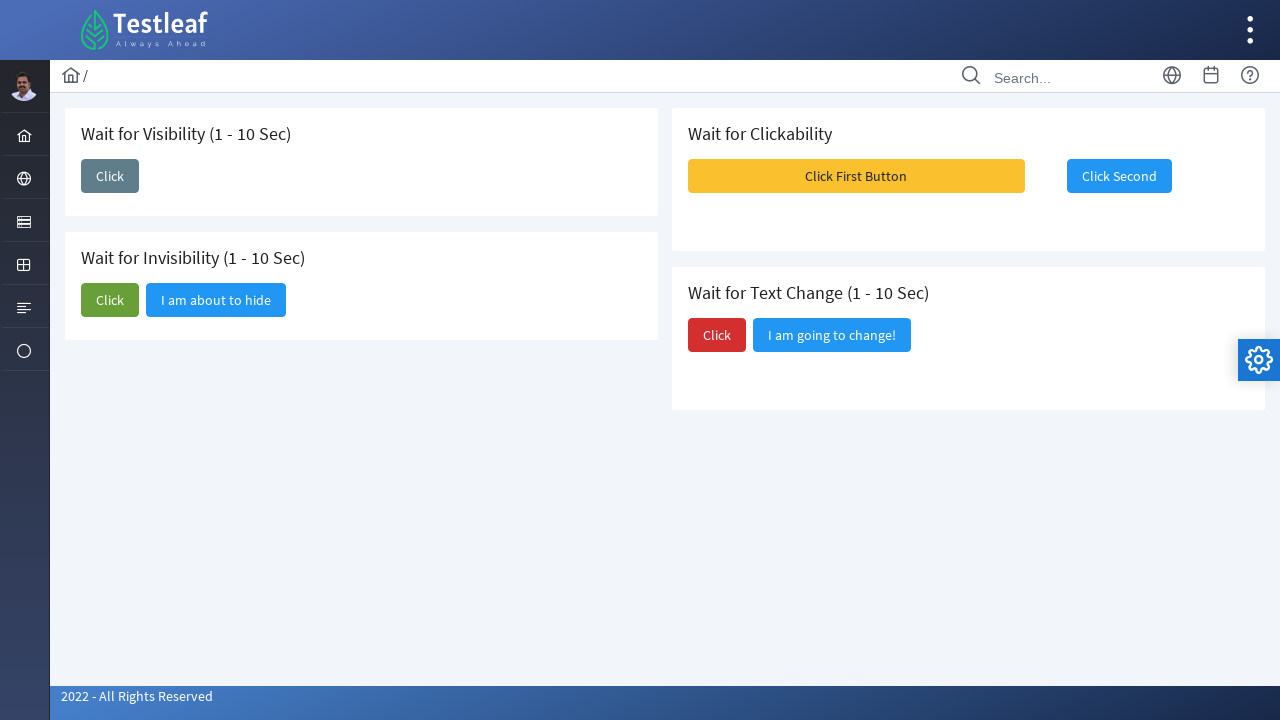

Clicked button to trigger visibility wait at (110, 176) on xpath=//h5[contains(text(),'Wait for Visibility')]/following::button[1]
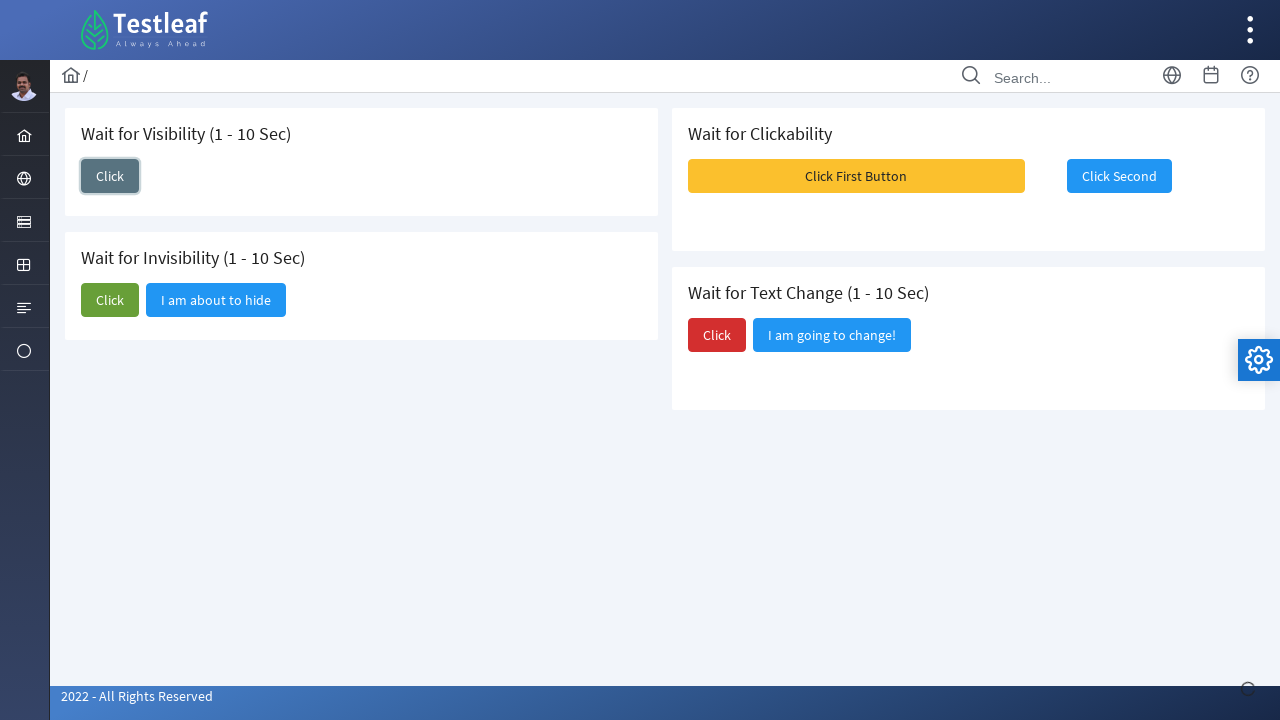

Element 'I am here' became visible after waiting
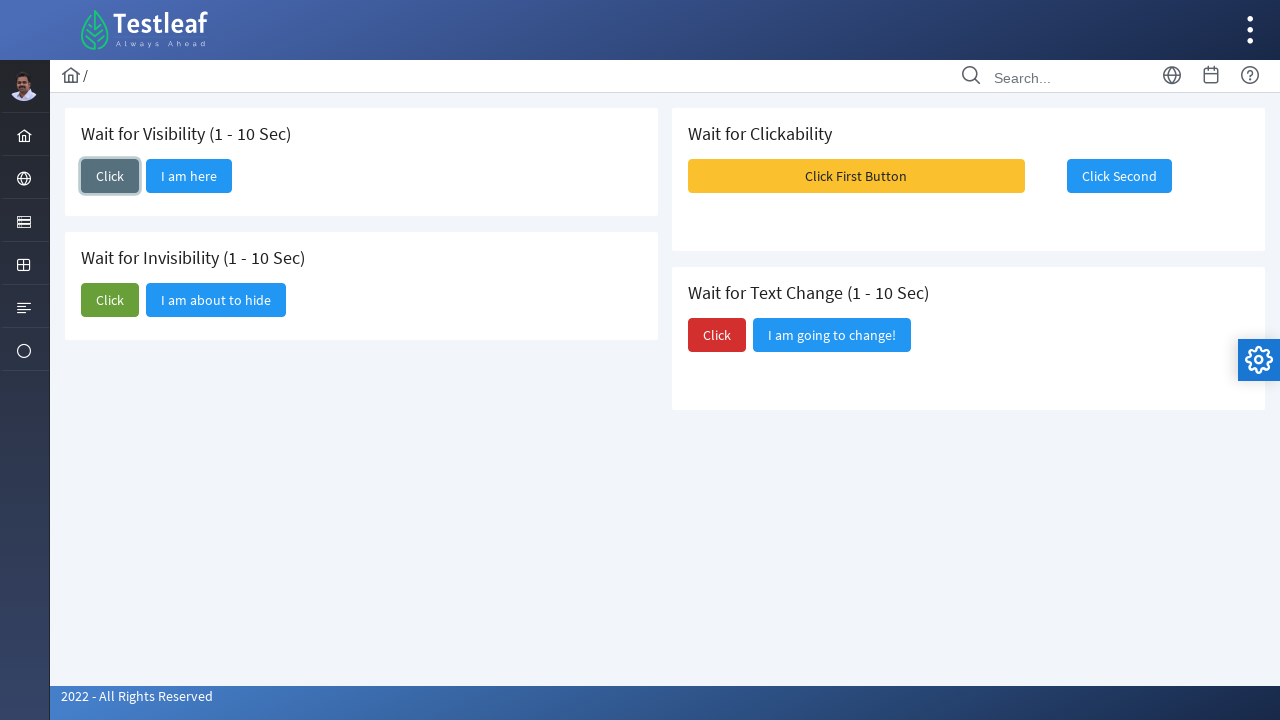

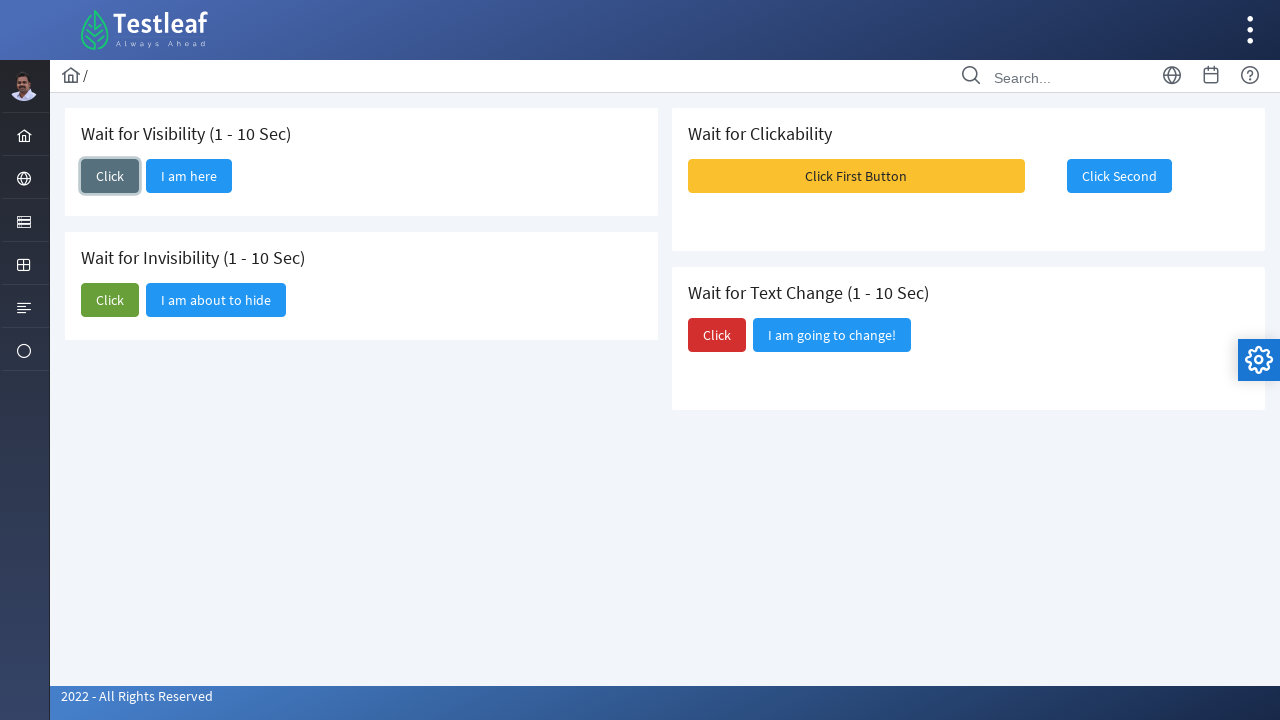